Waits for a specific price to appear, books when price reaches $100, then solves a mathematical calculation and submits the answer

Starting URL: http://suninjuly.github.io/explicit_wait2.html

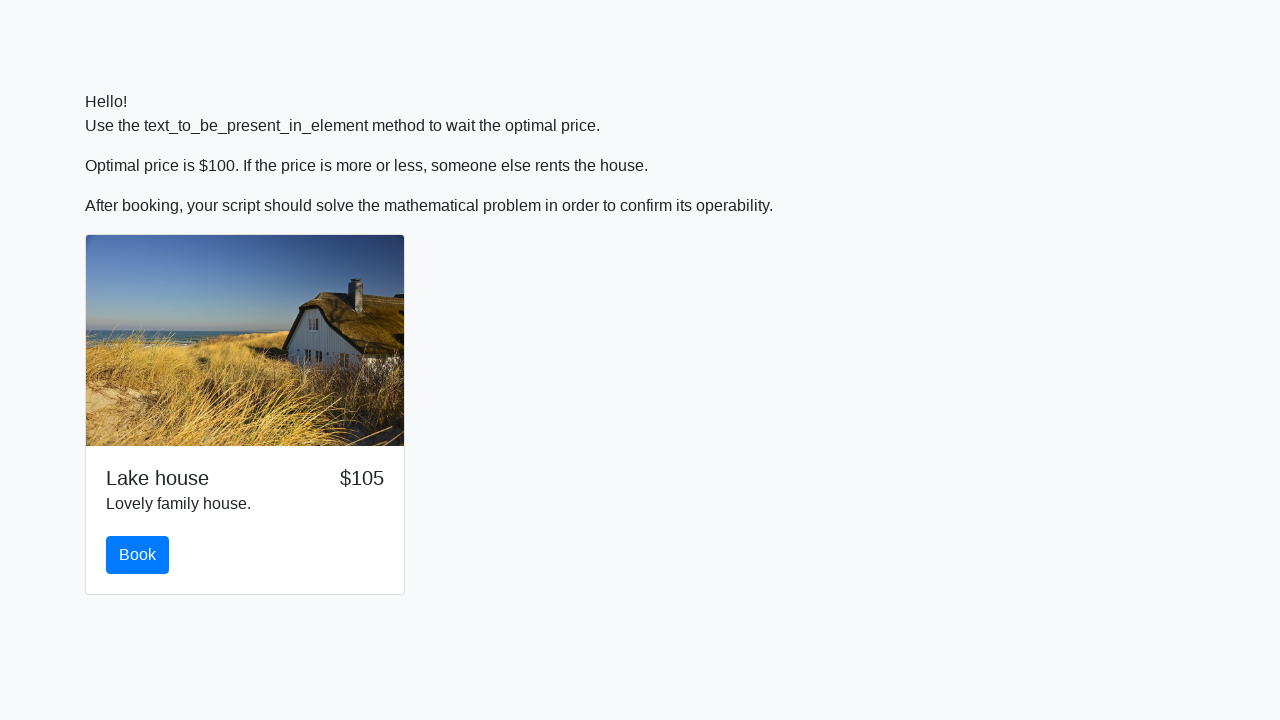

Waited for price to reach $100
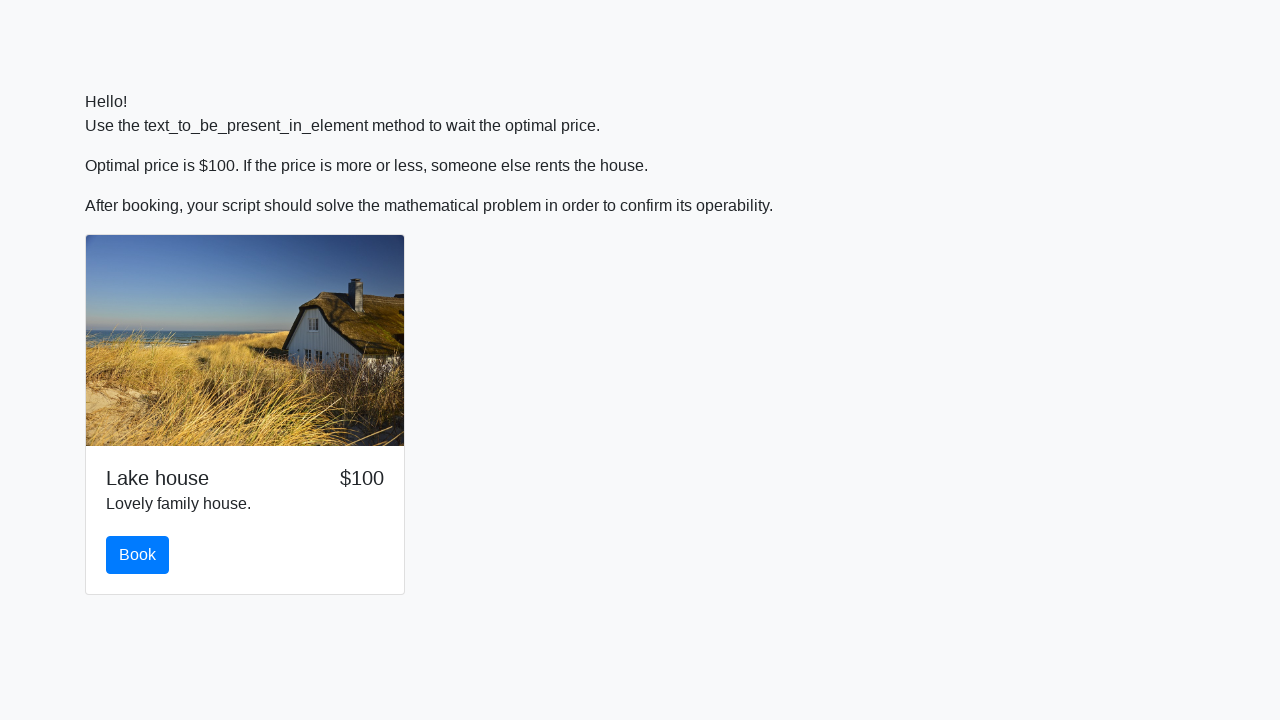

Clicked the book button at (138, 555) on #book
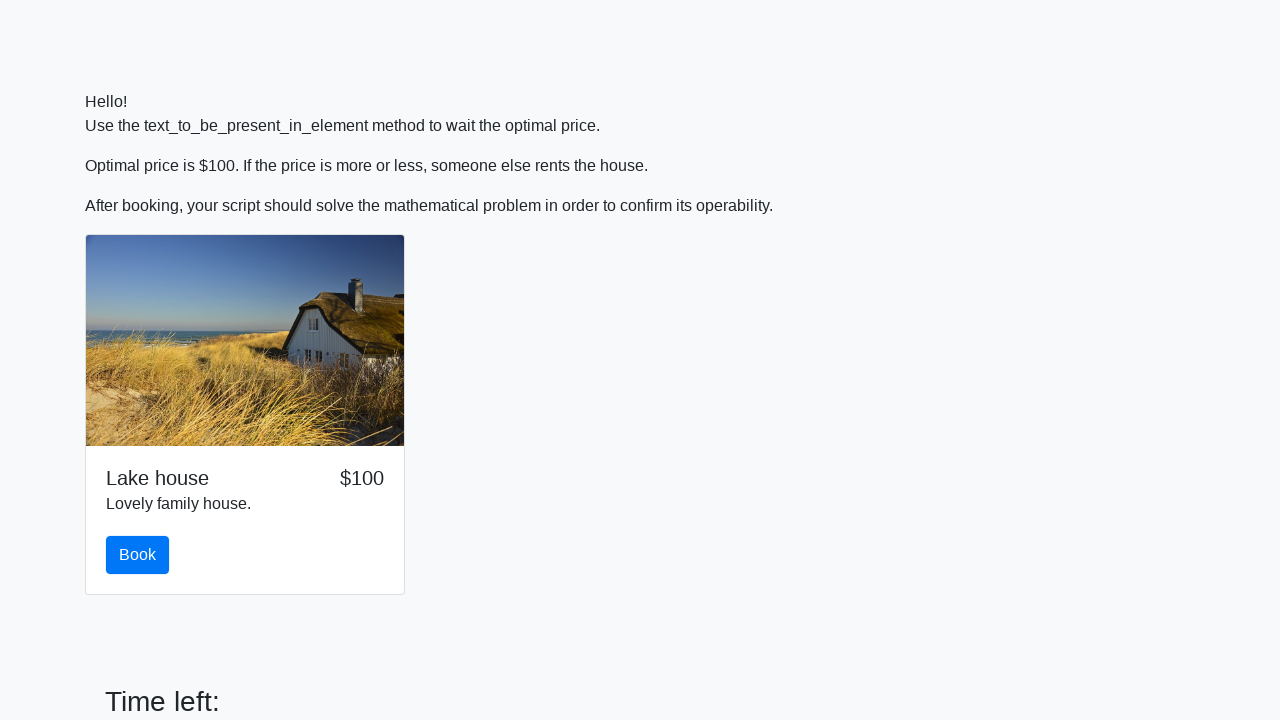

Retrieved input value from page
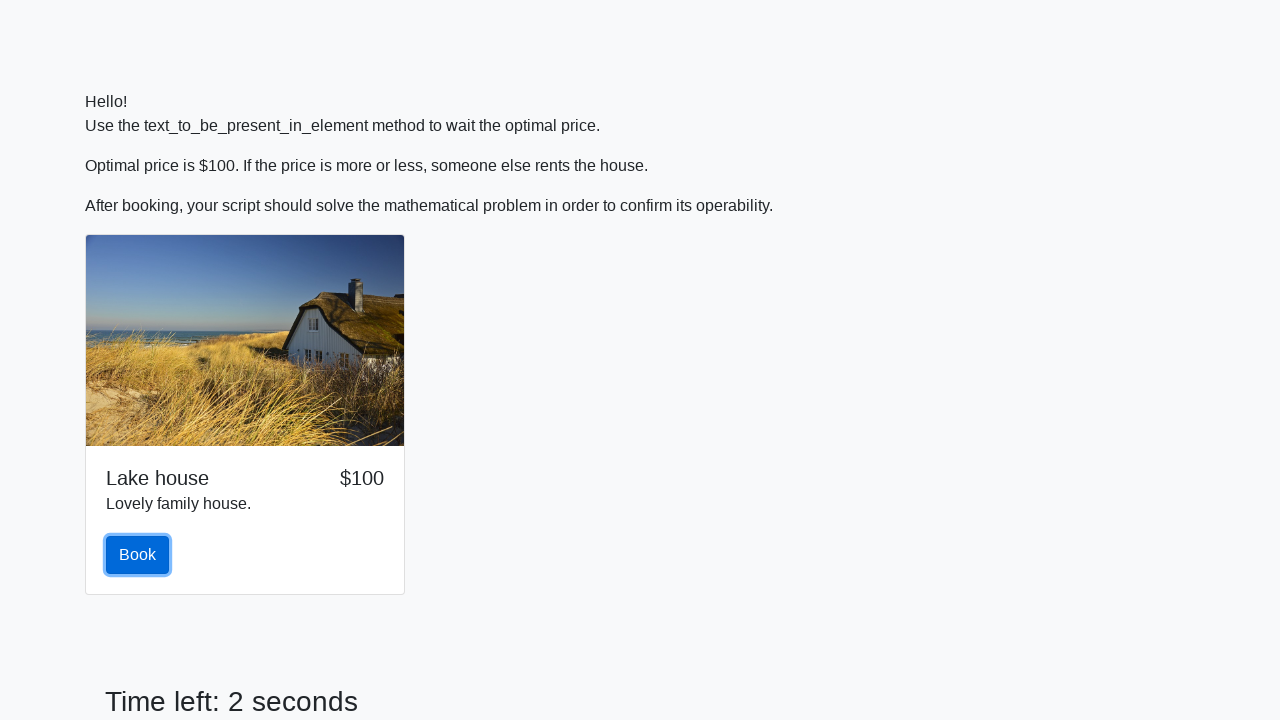

Calculated answer: 1.6178037097490152
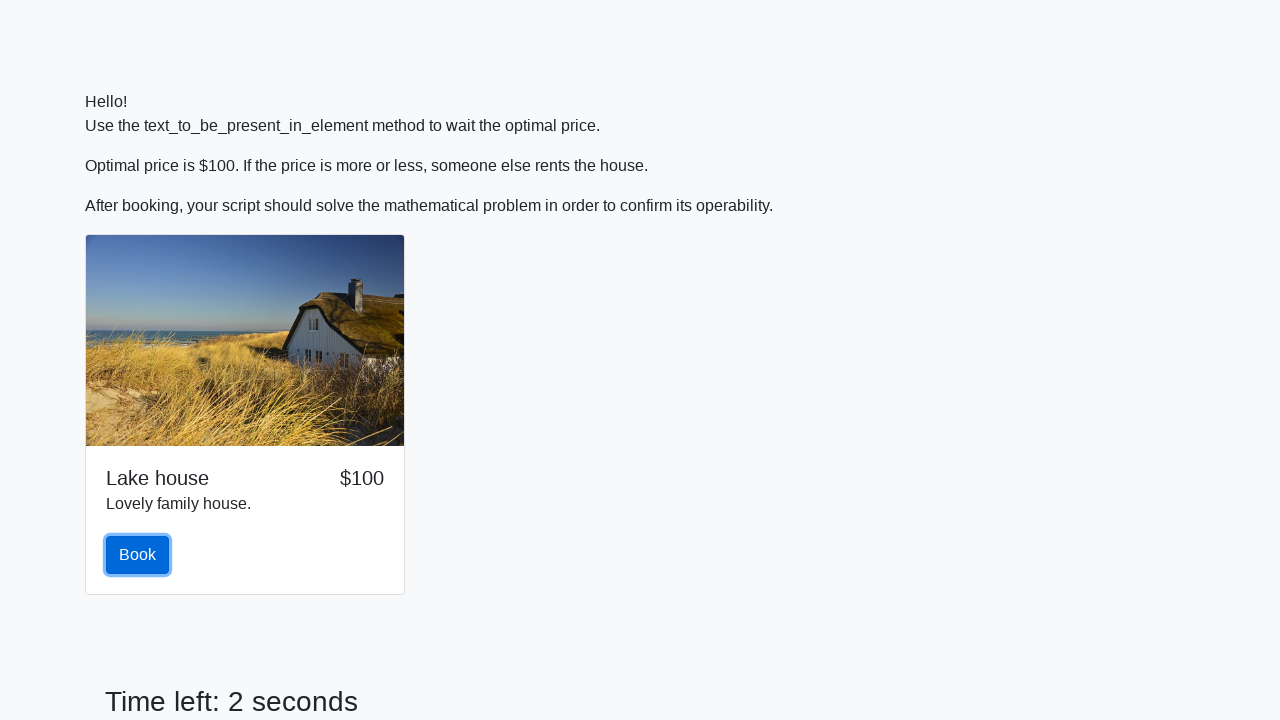

Filled answer field with calculated value on #answer
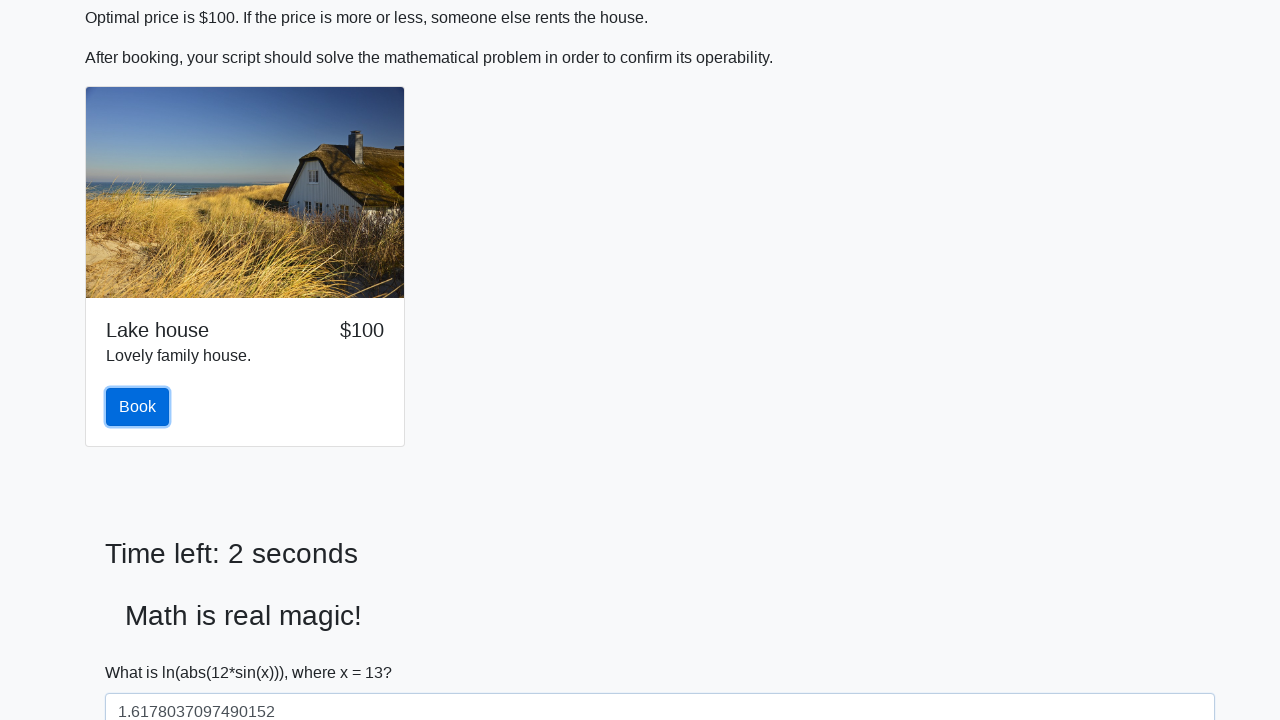

Clicked solve button to submit answer at (143, 651) on #solve
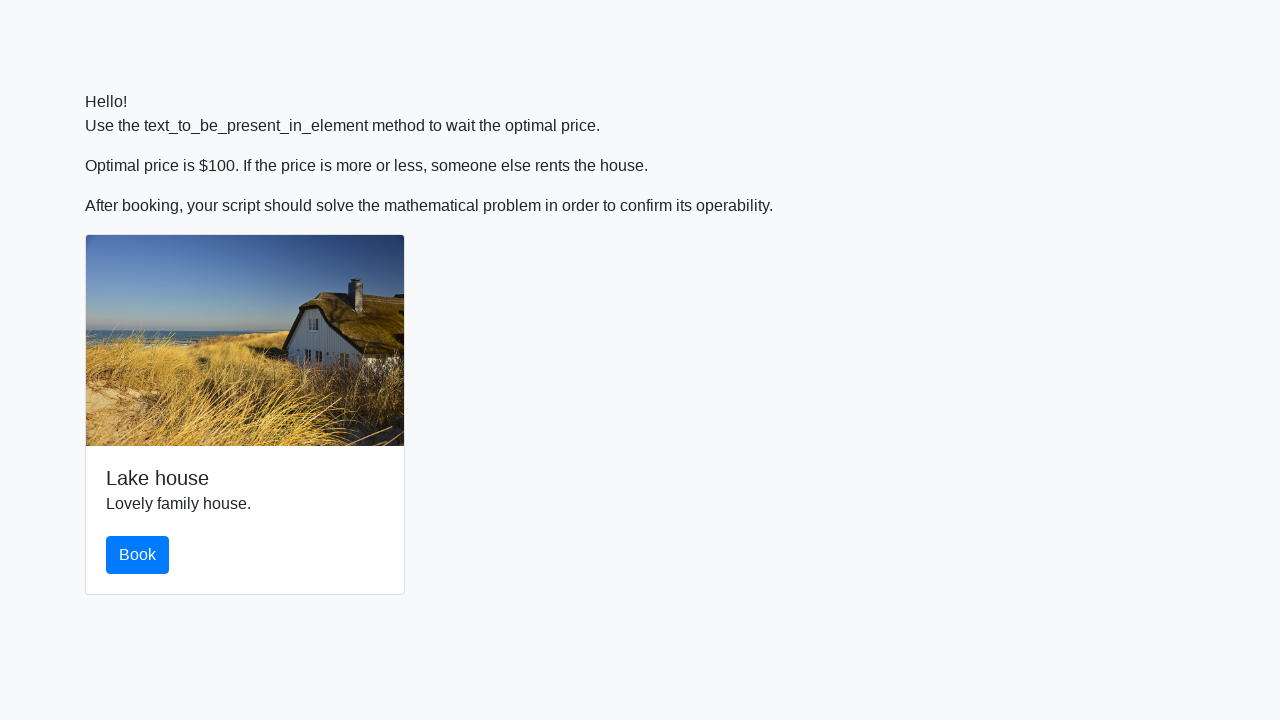

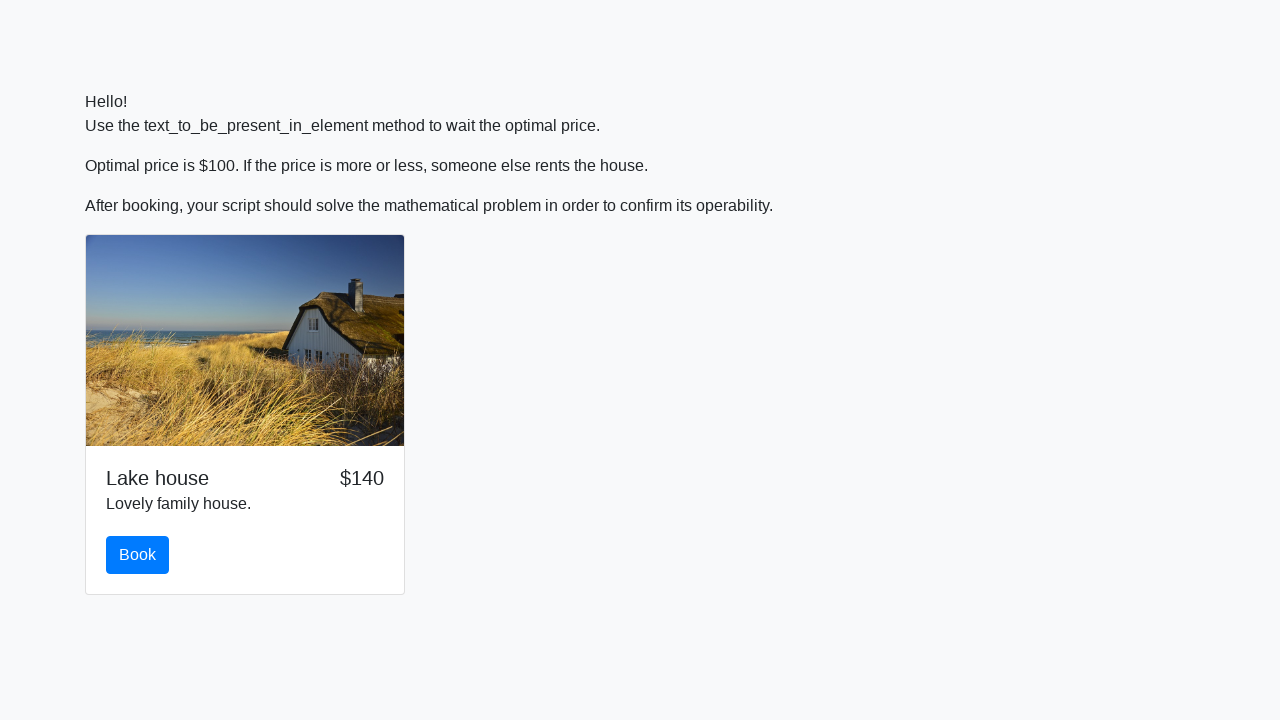